Tests the park listing page by clicking the Load more results button multiple times to load additional park cards.

Starting URL: https://bcparks.ca/

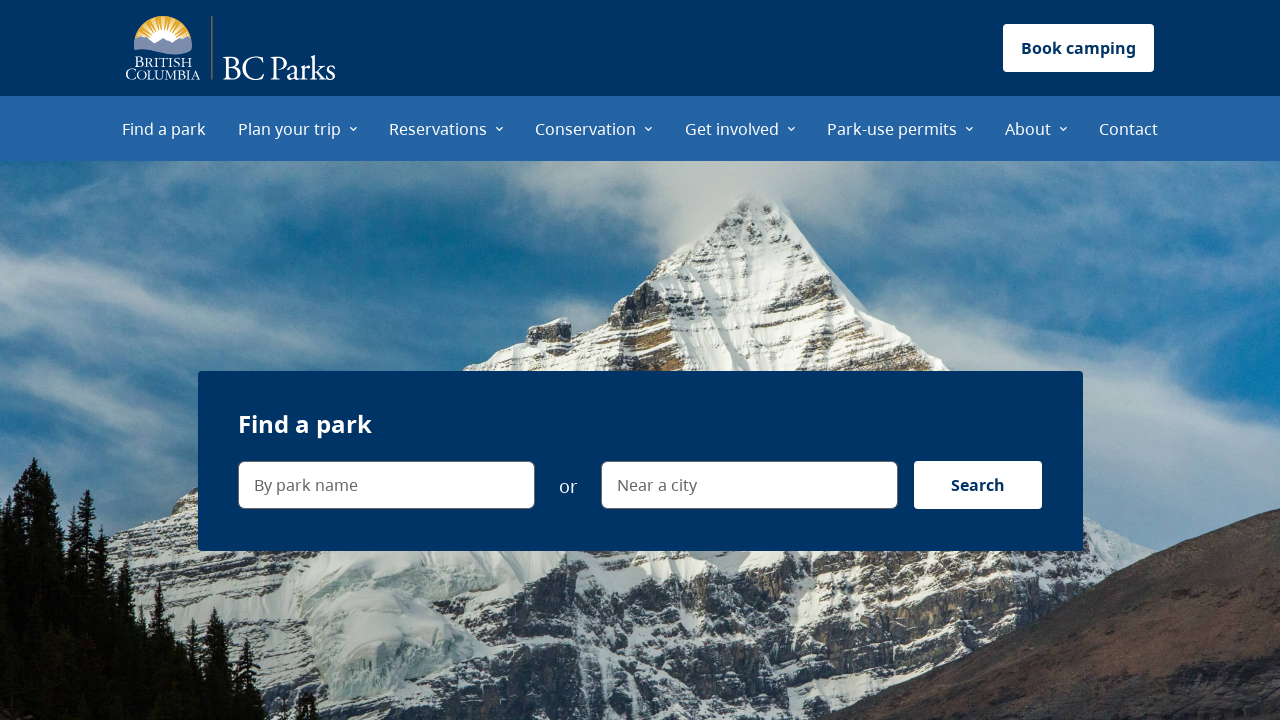

Clicked 'Find a park' menu item at (164, 128) on internal:role=menuitem[name="Find a park"i]
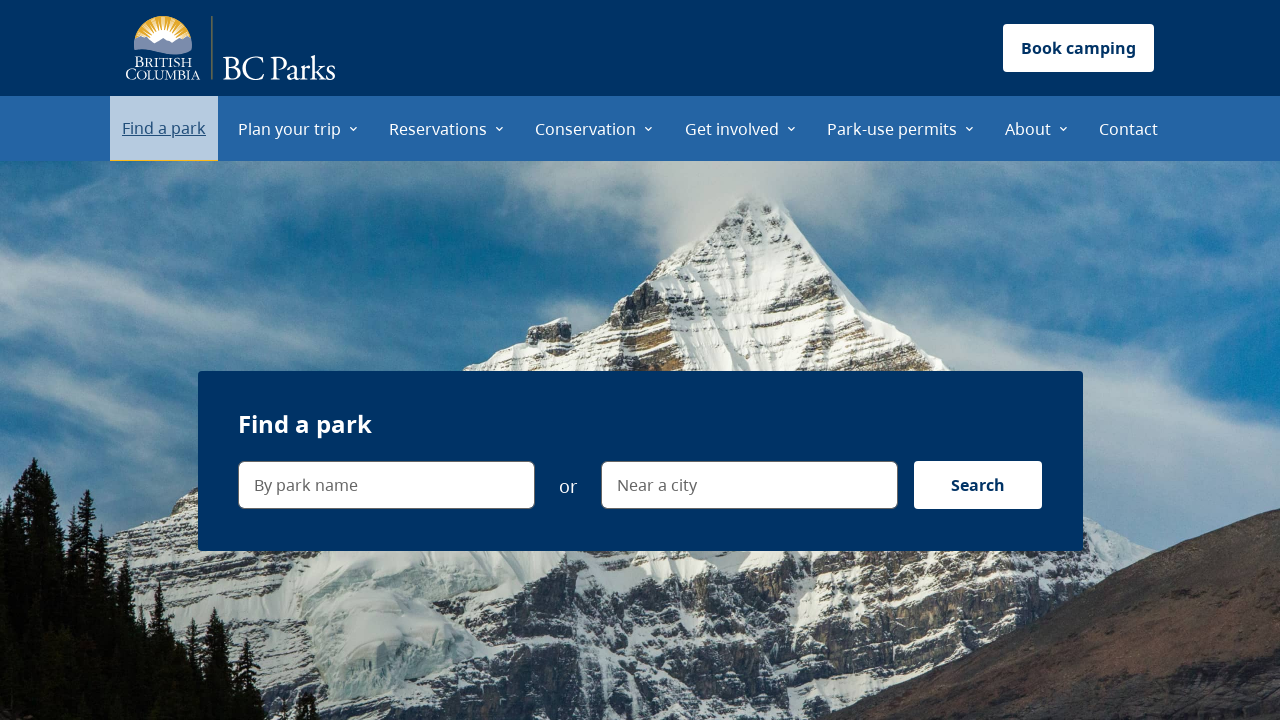

Park listing page fully loaded (networkidle)
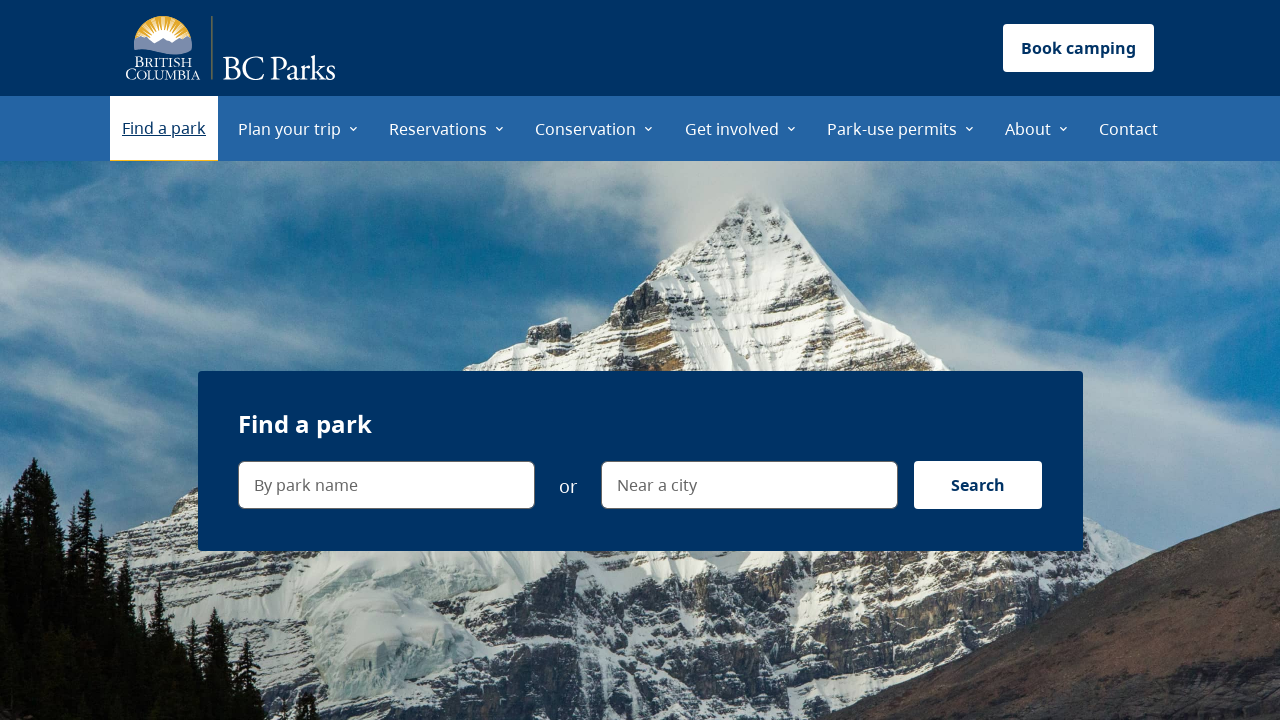

Load more results button is visible
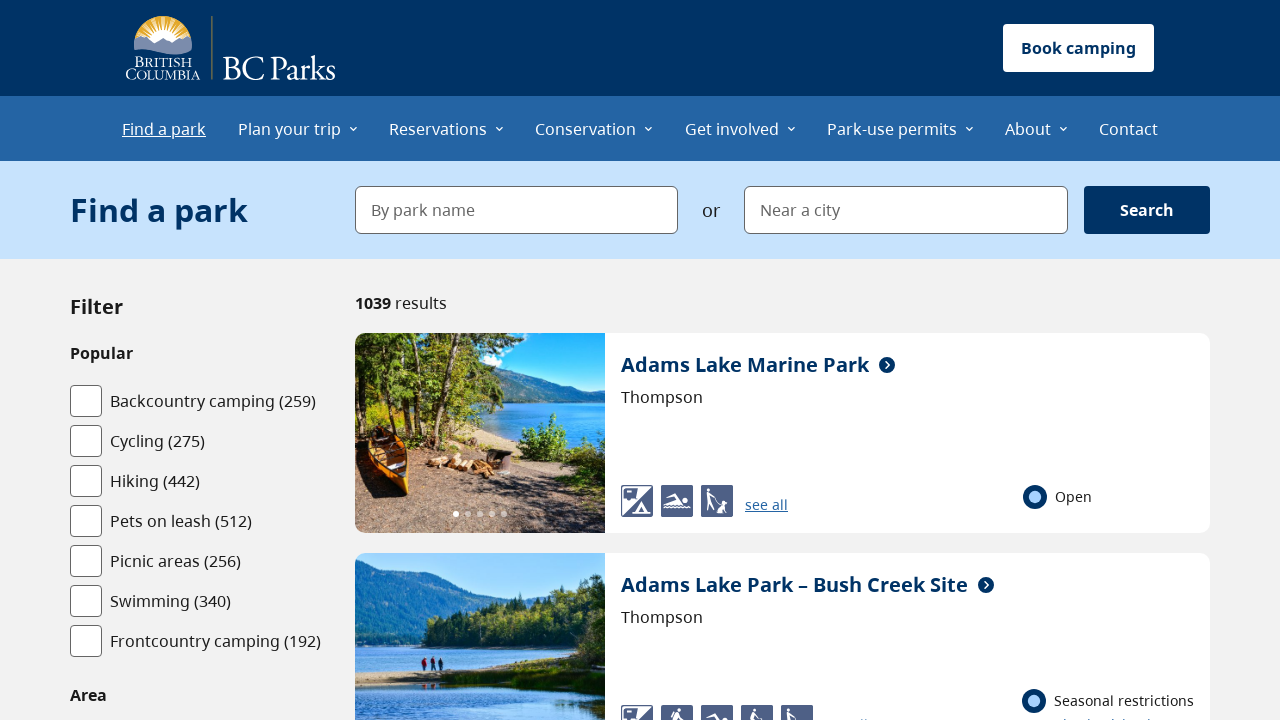

Clicked 'Load more results' button (first time) at (782, 361) on internal:role=button[name="Load more results"i]
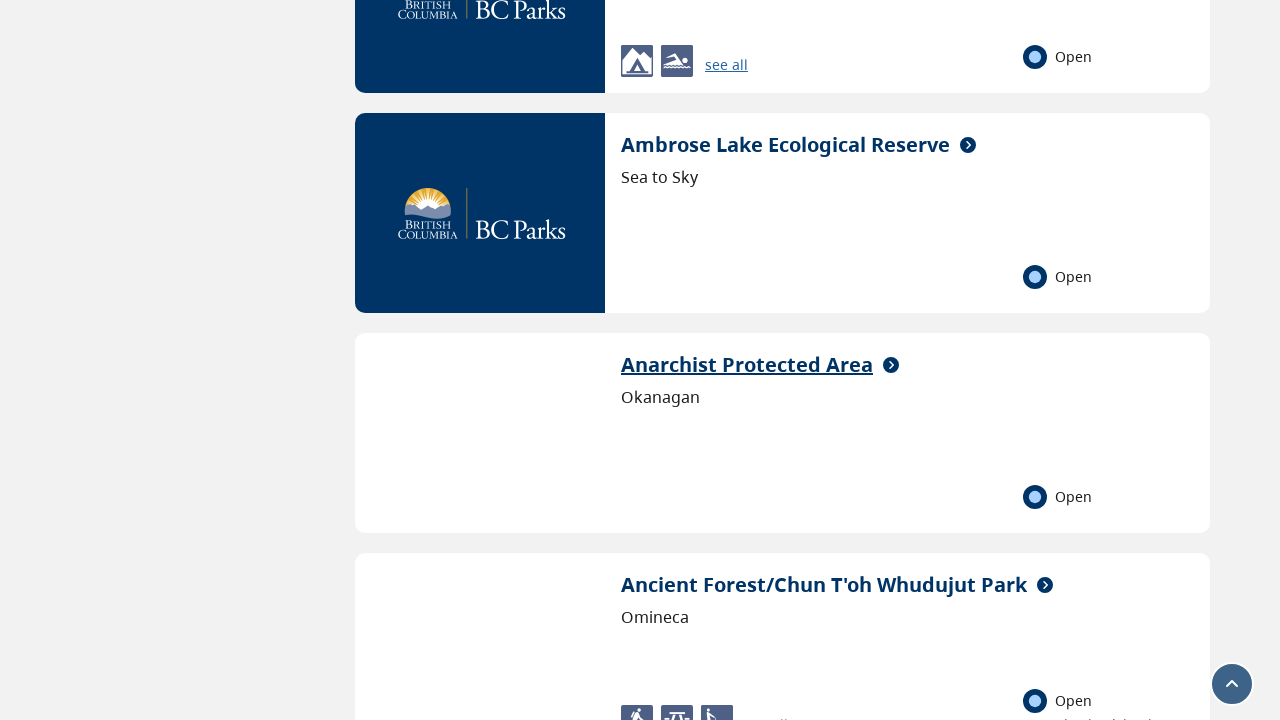

Waited 1 second for additional park cards to load
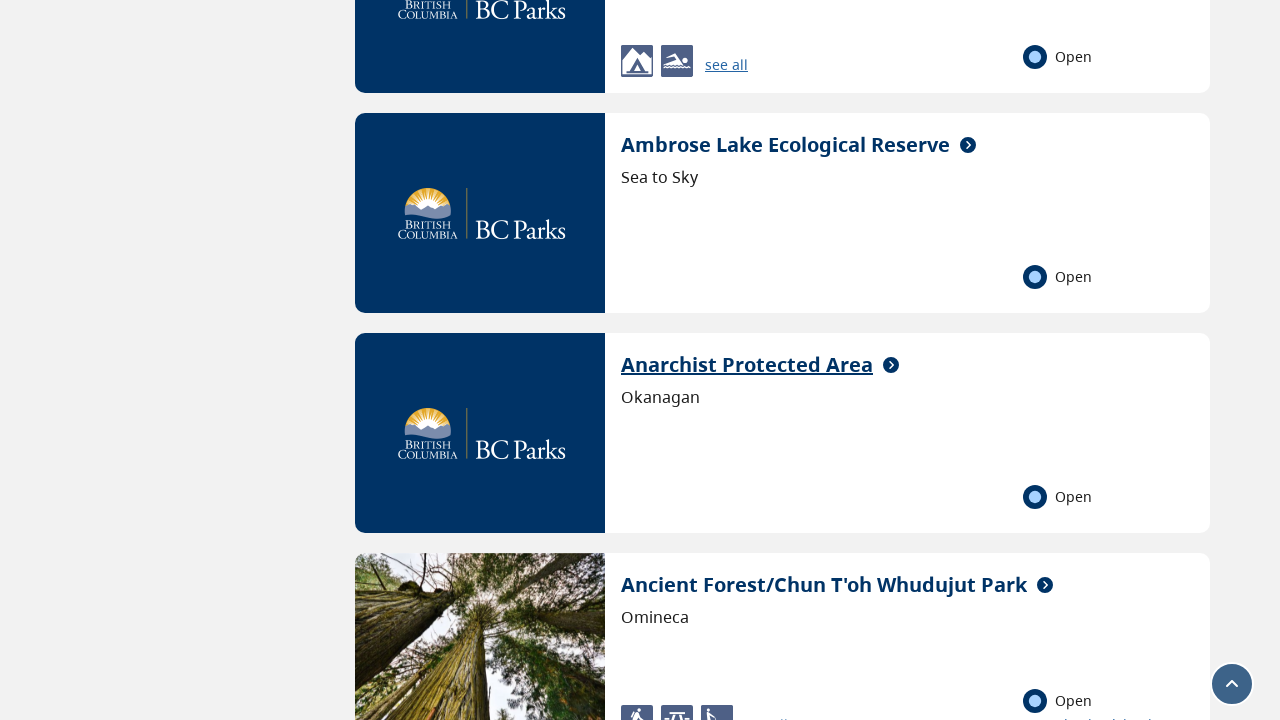

Clicked 'Load more results' button (second time) at (782, 361) on internal:role=button[name="Load more results"i]
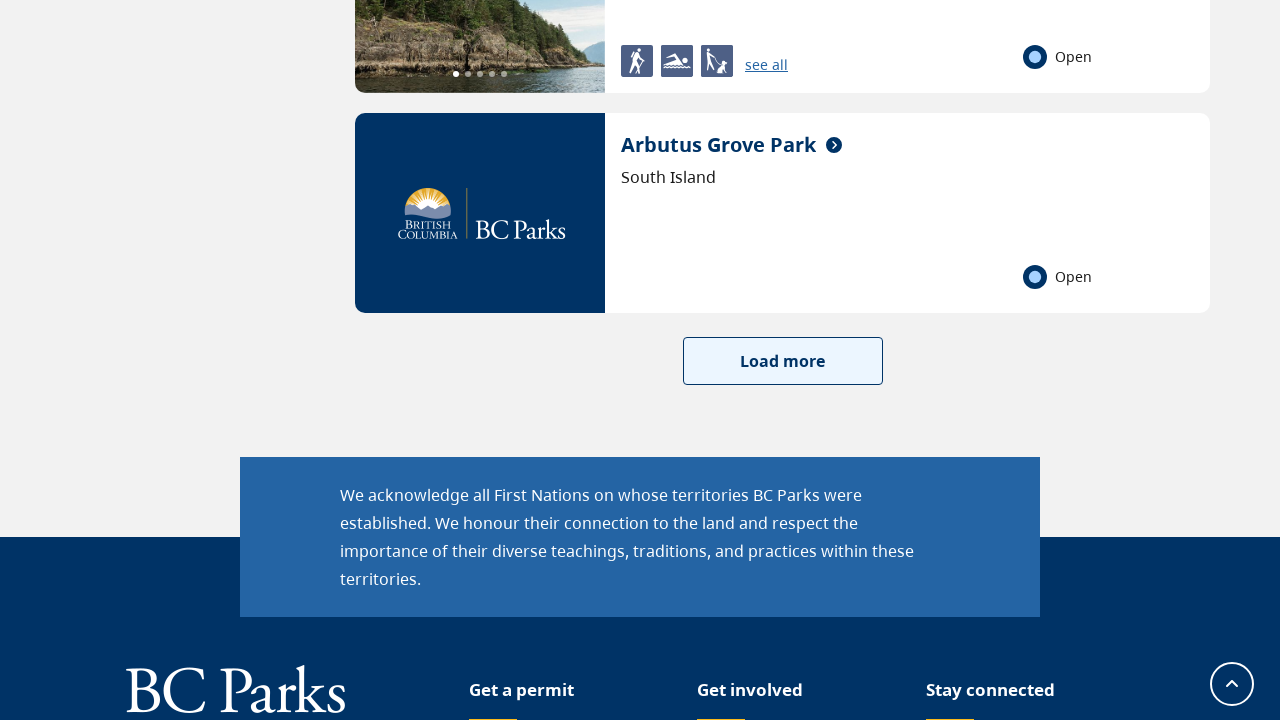

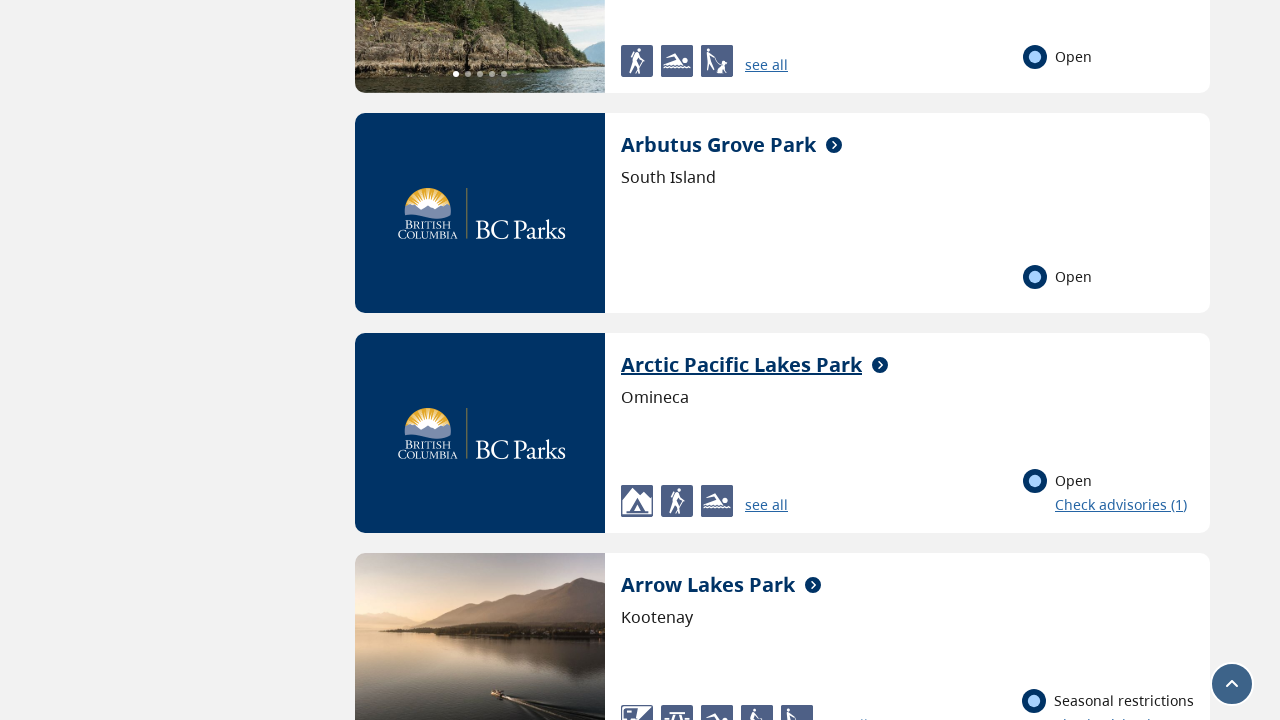